Tests sorting the "Email" column in ascending order by clicking the column header and verifying the email values are sorted alphabetically.

Starting URL: http://the-internet.herokuapp.com/tables

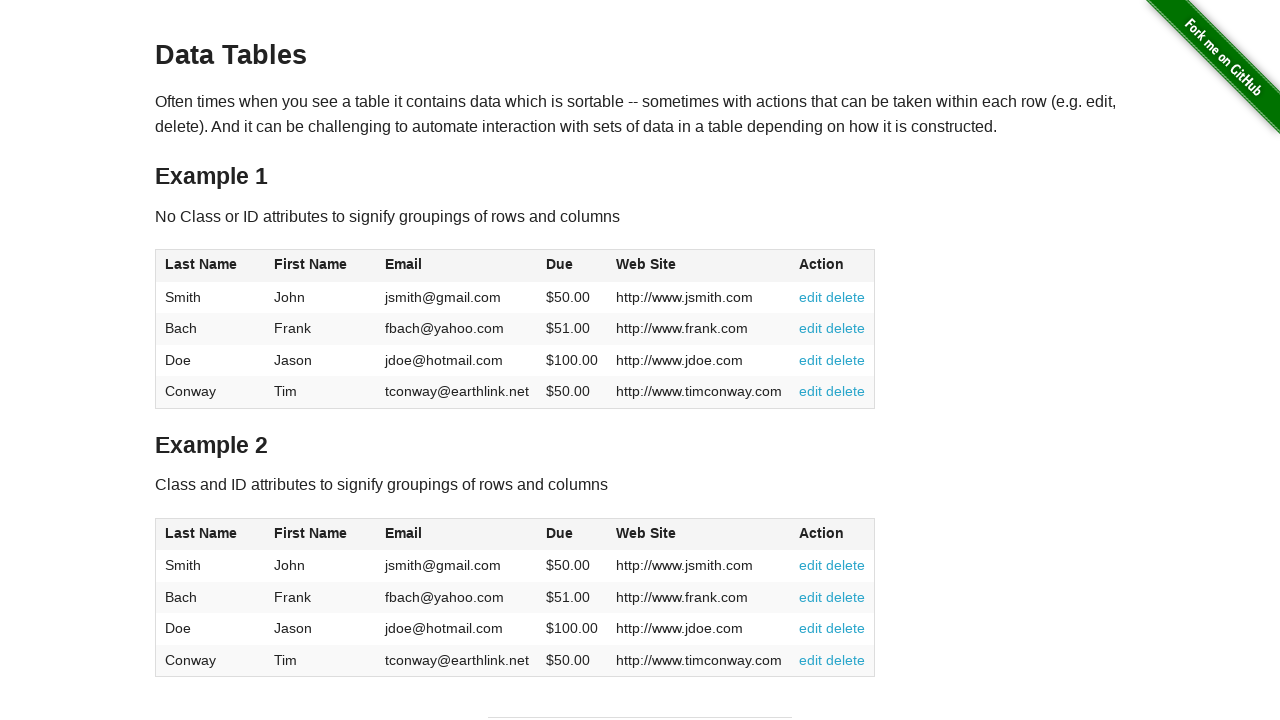

Clicked Email column header to sort ascending at (457, 266) on #table1 thead tr th:nth-of-type(3)
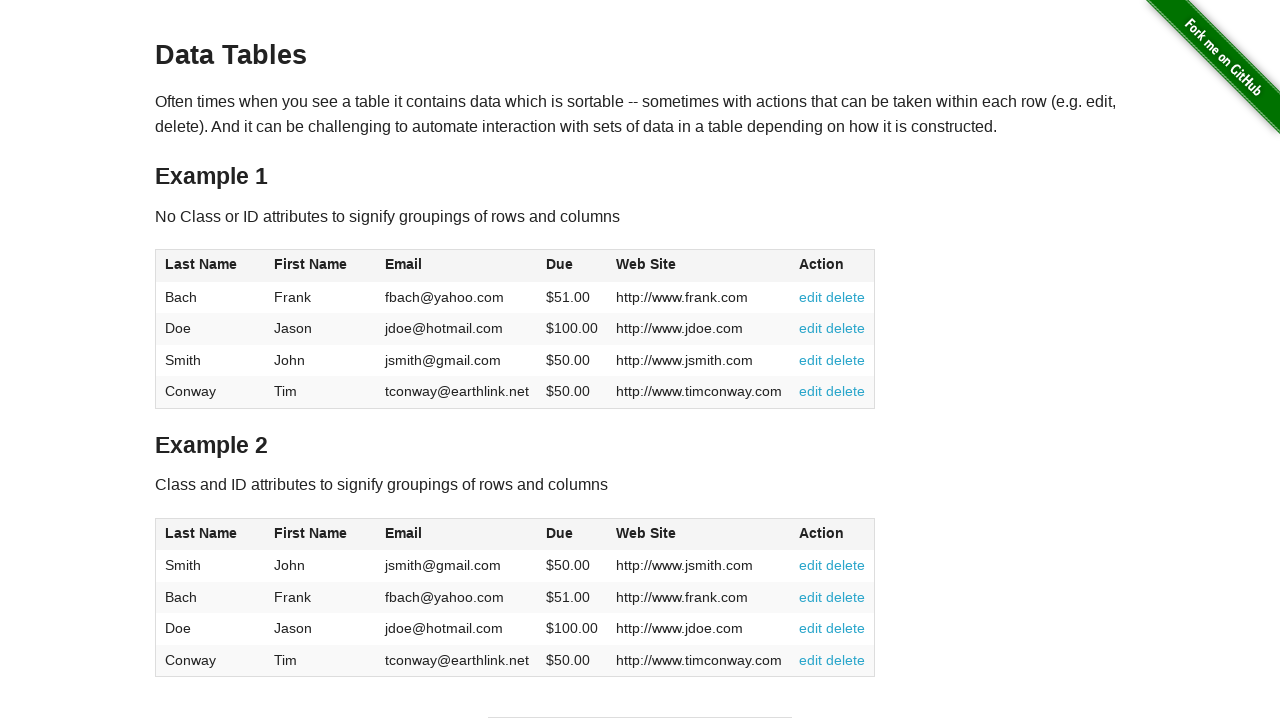

Waited for Email column values to load
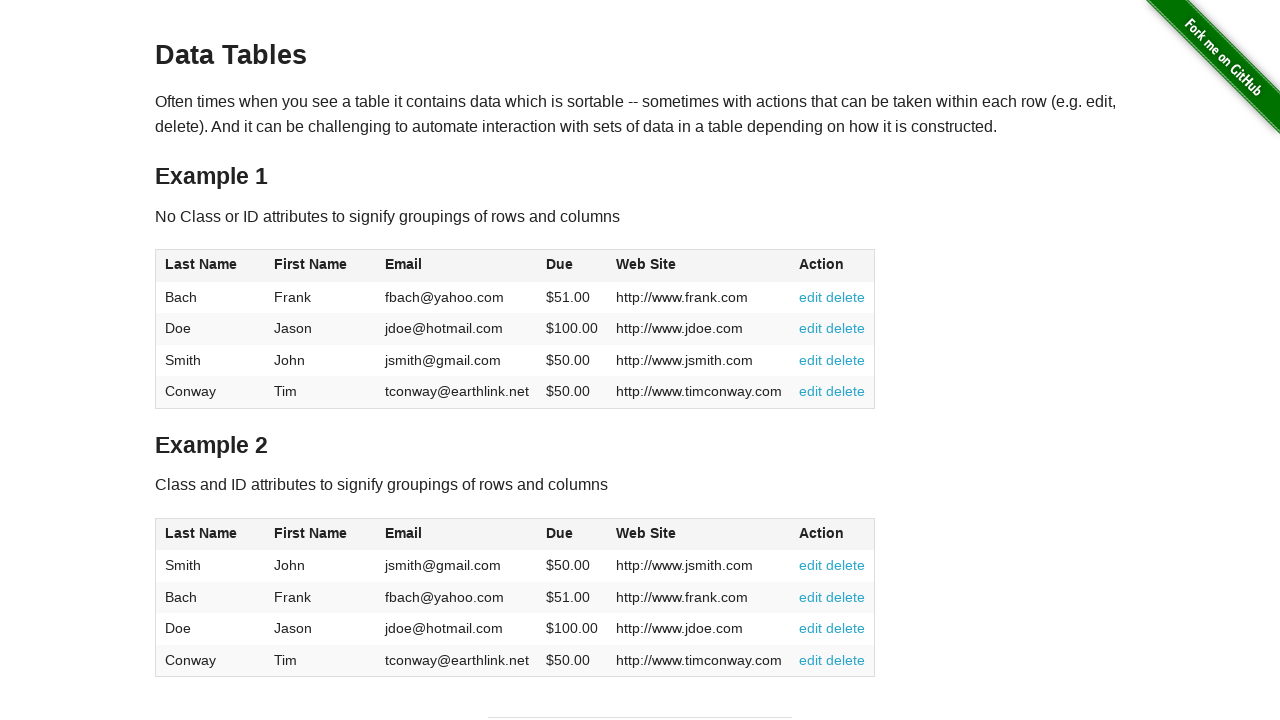

Retrieved all email values from Email column
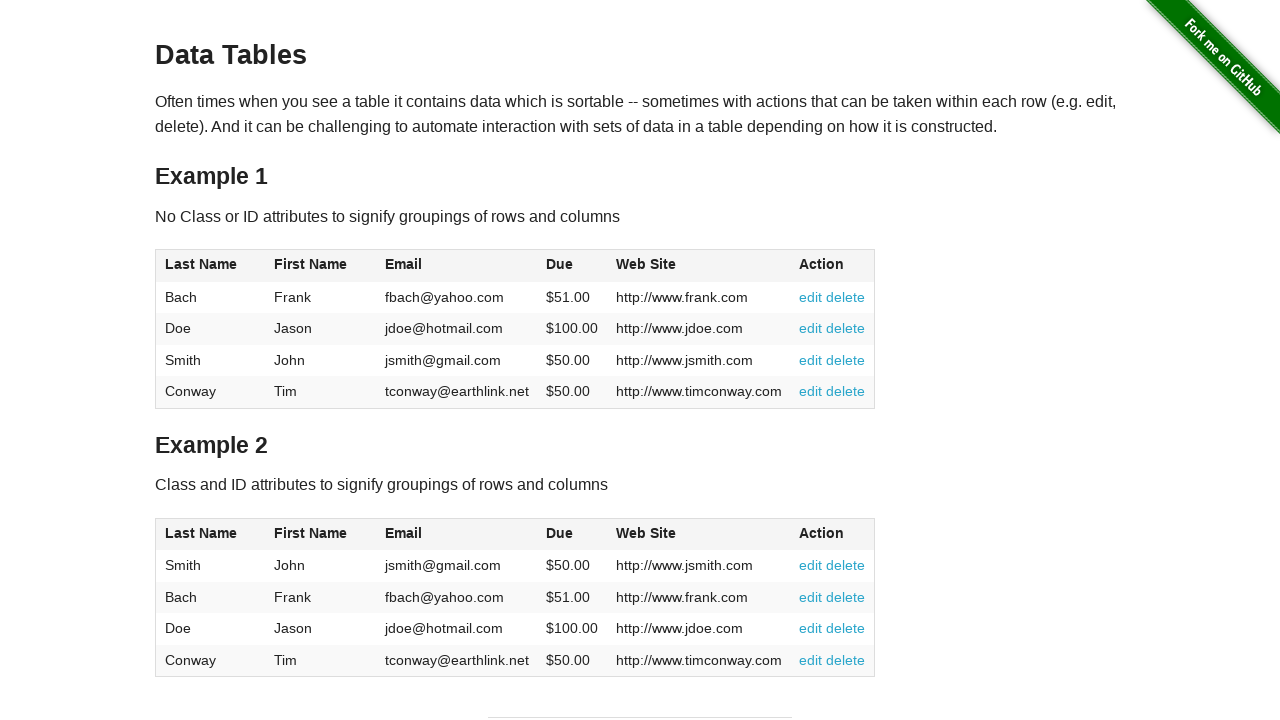

Verified email values are sorted in ascending alphabetical order
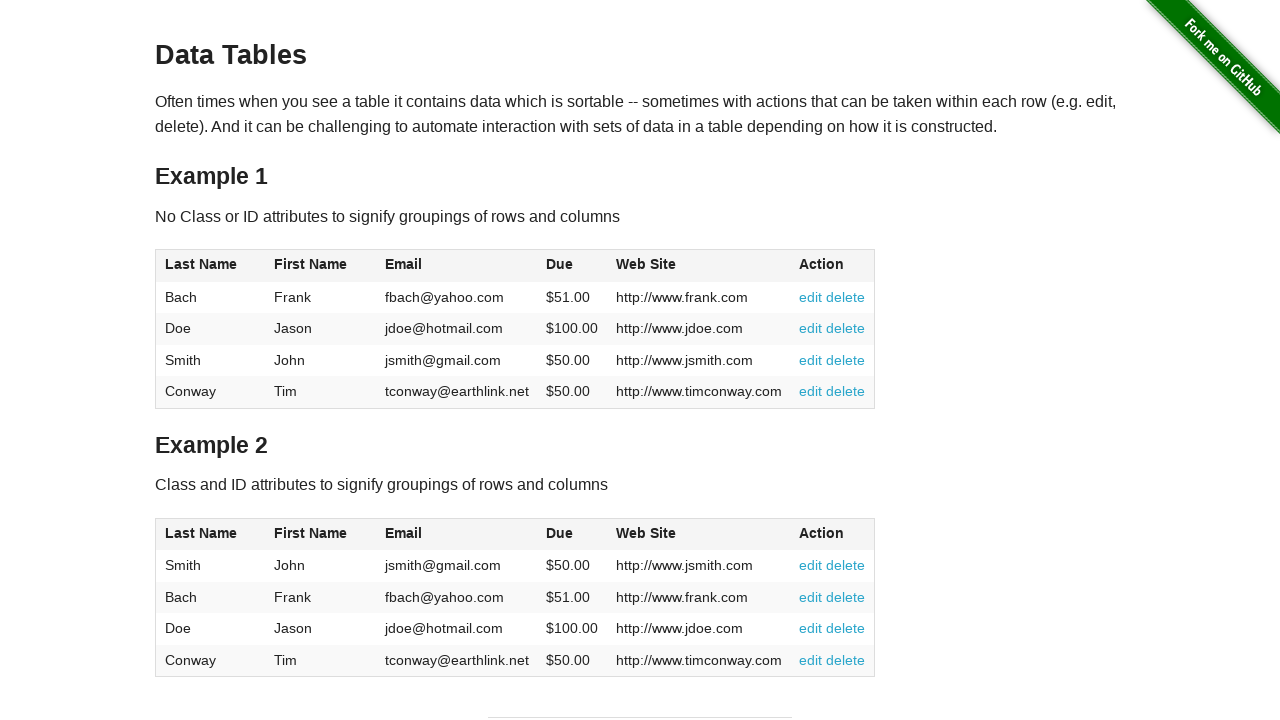

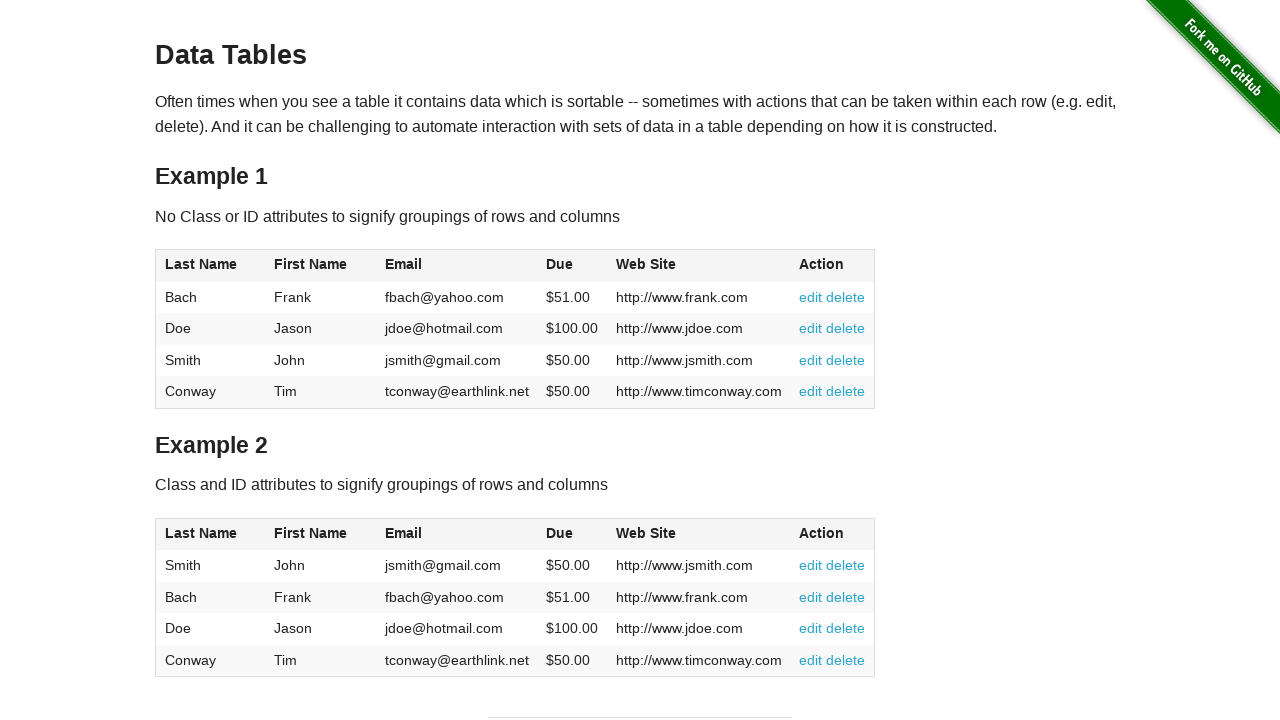